Sets browser viewport to mobile size and verifies that the desktop header bar is not displayed

Starting URL: https://portnov.com

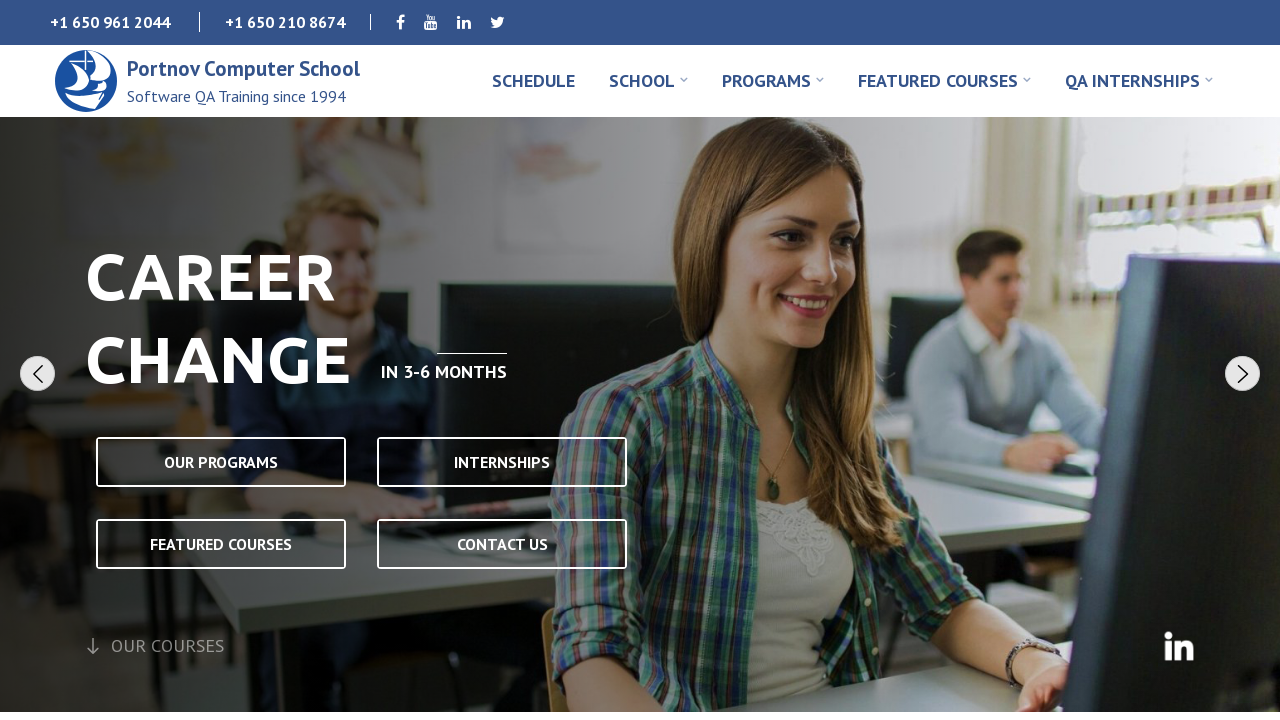

Navigated to https://portnov.com
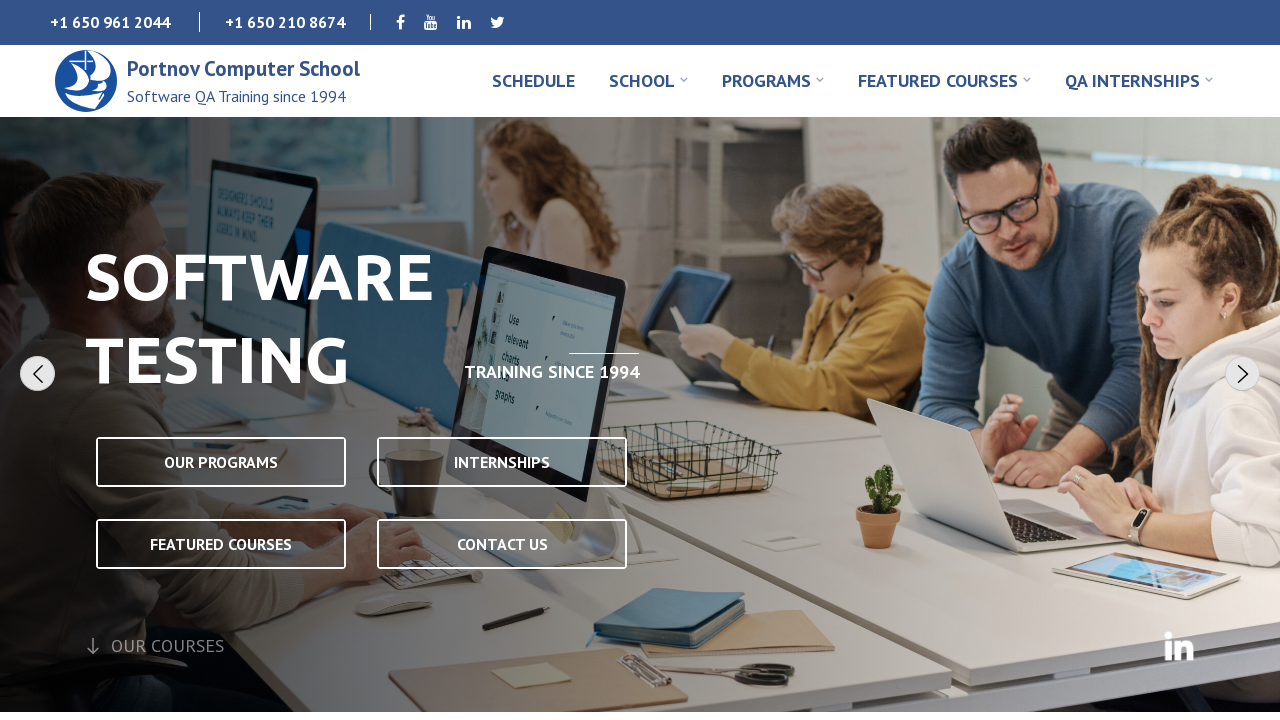

Set browser viewport to mobile size (980x600)
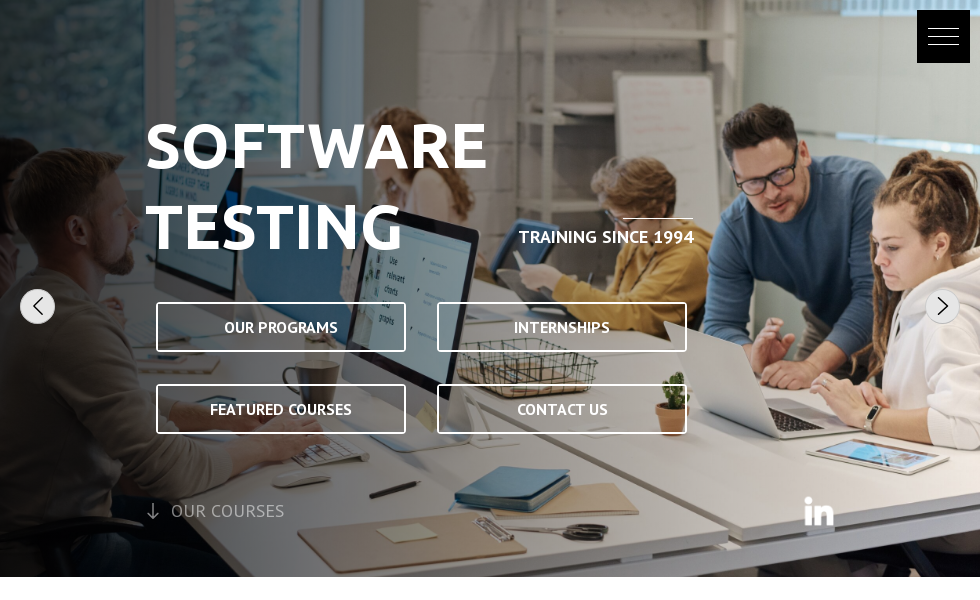

Located desktop header bar element
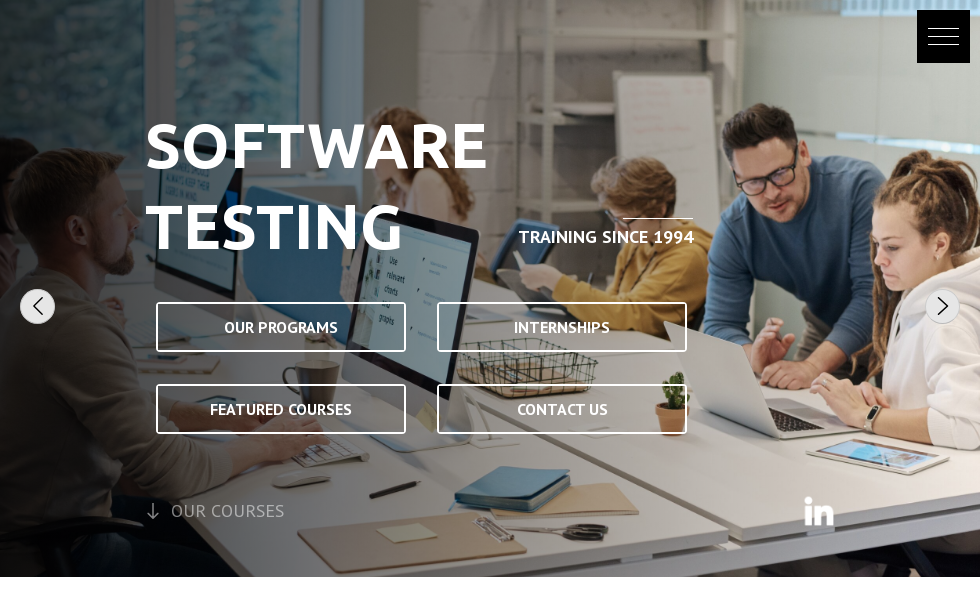

Verified that desktop header bar is not visible on mobile viewport
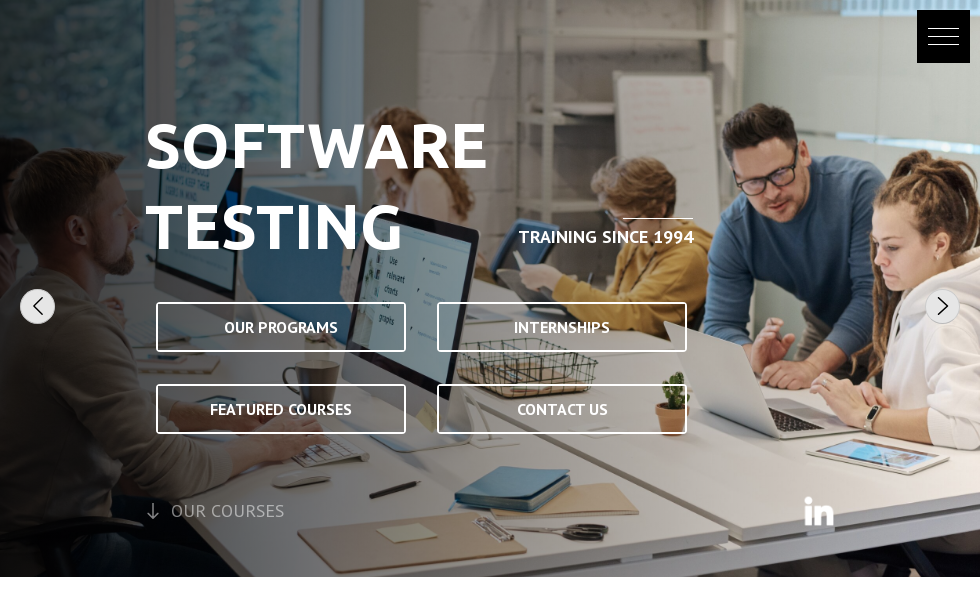

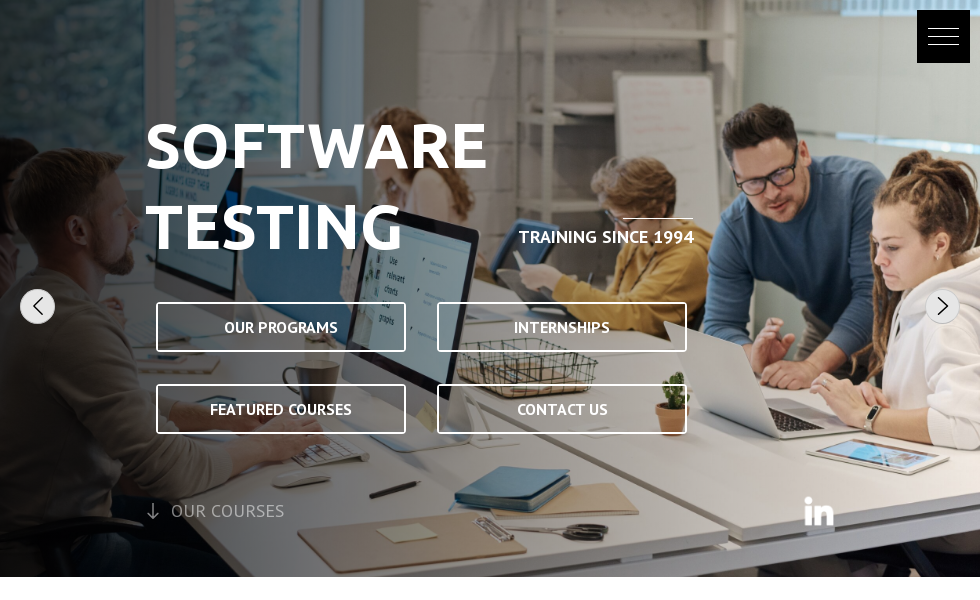